Tests navigation to the Dragabble page under Interactions category by clicking the Interactions card and then the Dragabble submenu item

Starting URL: https://demoqa.com

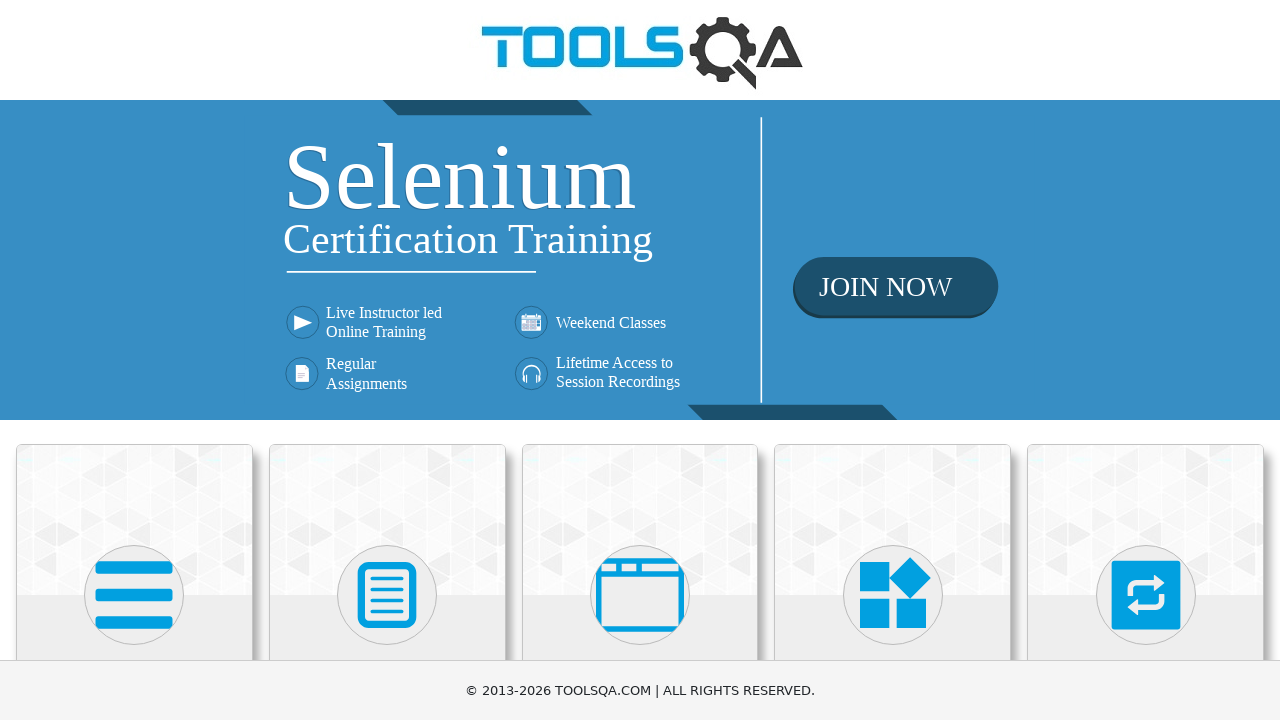

Clicked on Interactions category card at (1146, 360) on div.card-body:has-text('Interactions')
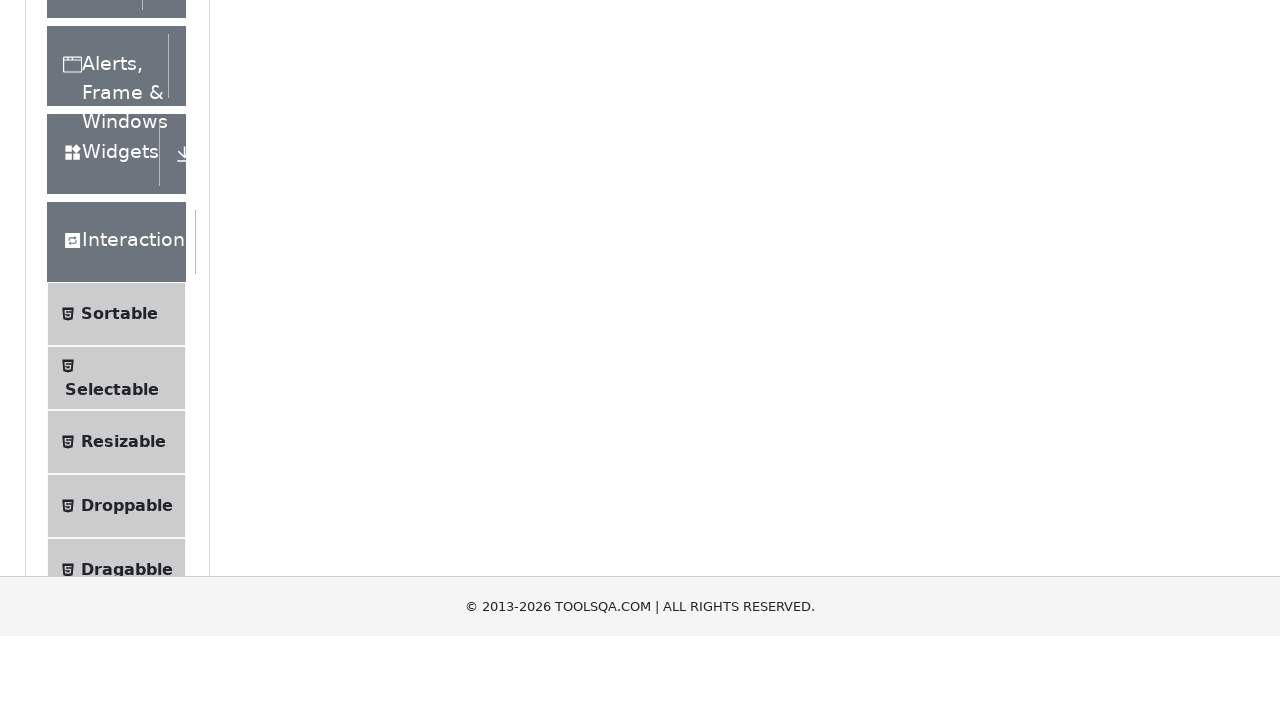

Interactions sidebar menu appeared
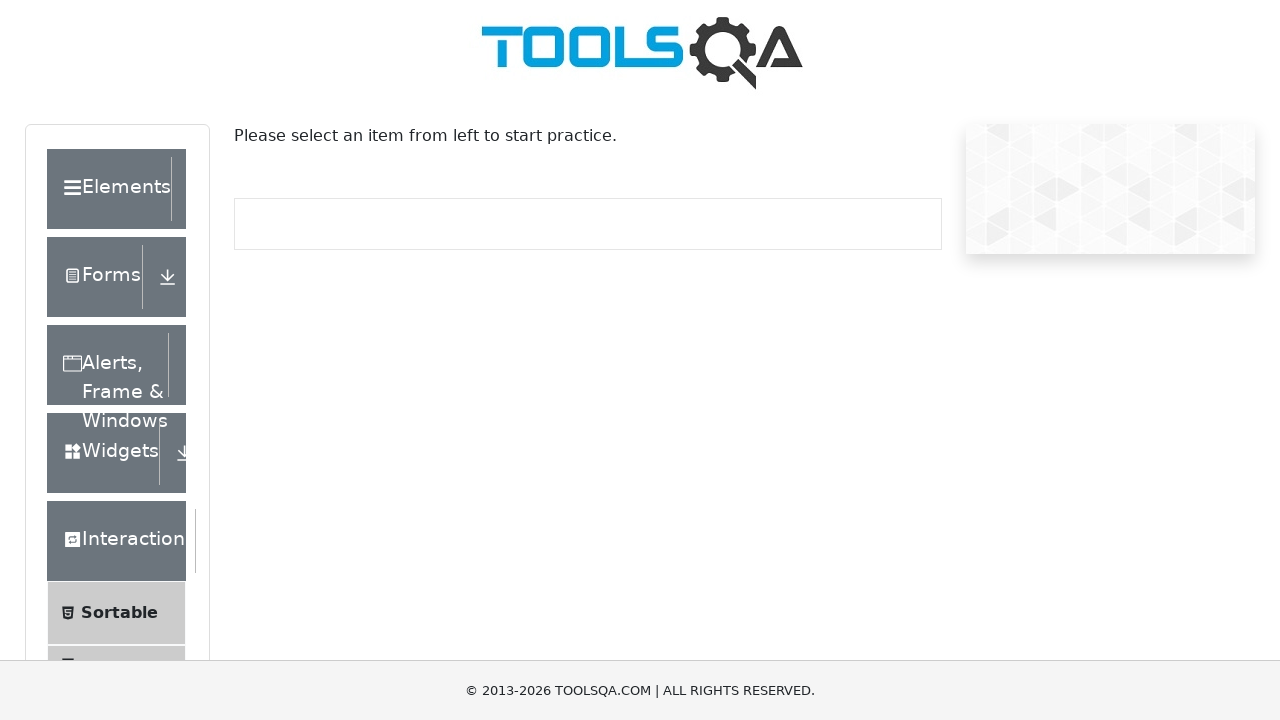

Clicked on Dragabble submenu item at (116, 475) on li:has-text('Dragabble')
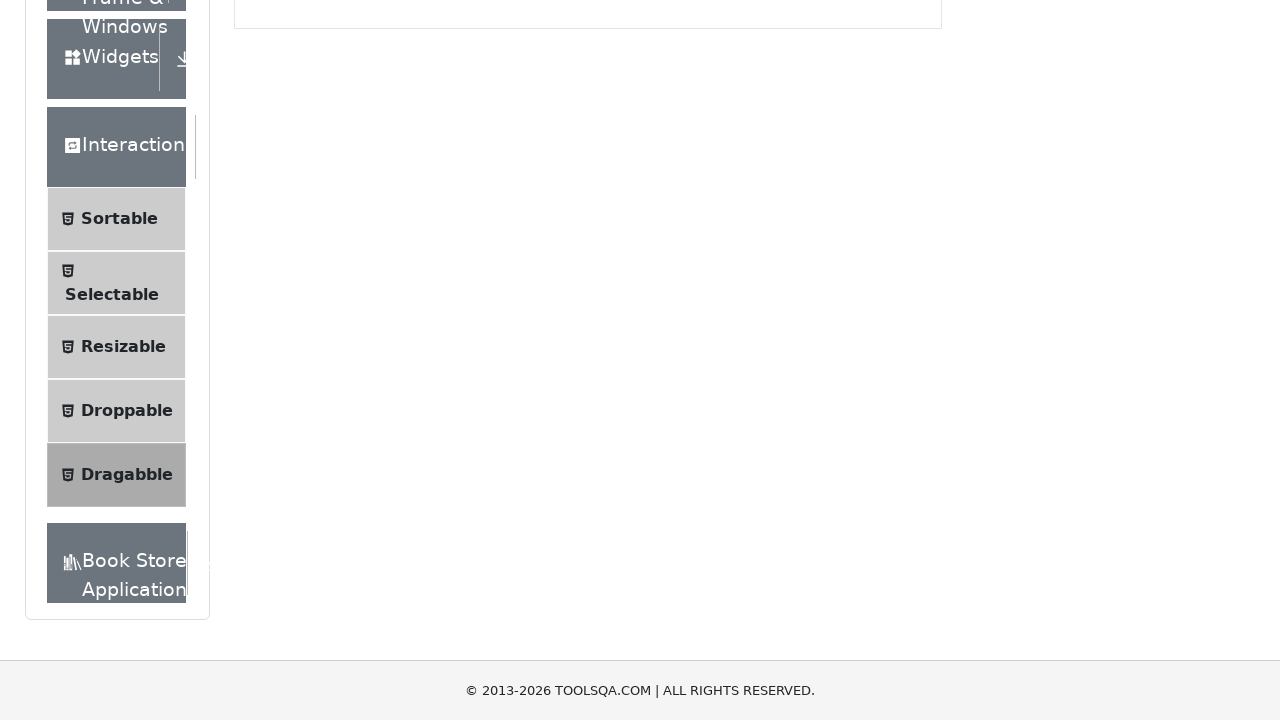

Dragabble page title verified
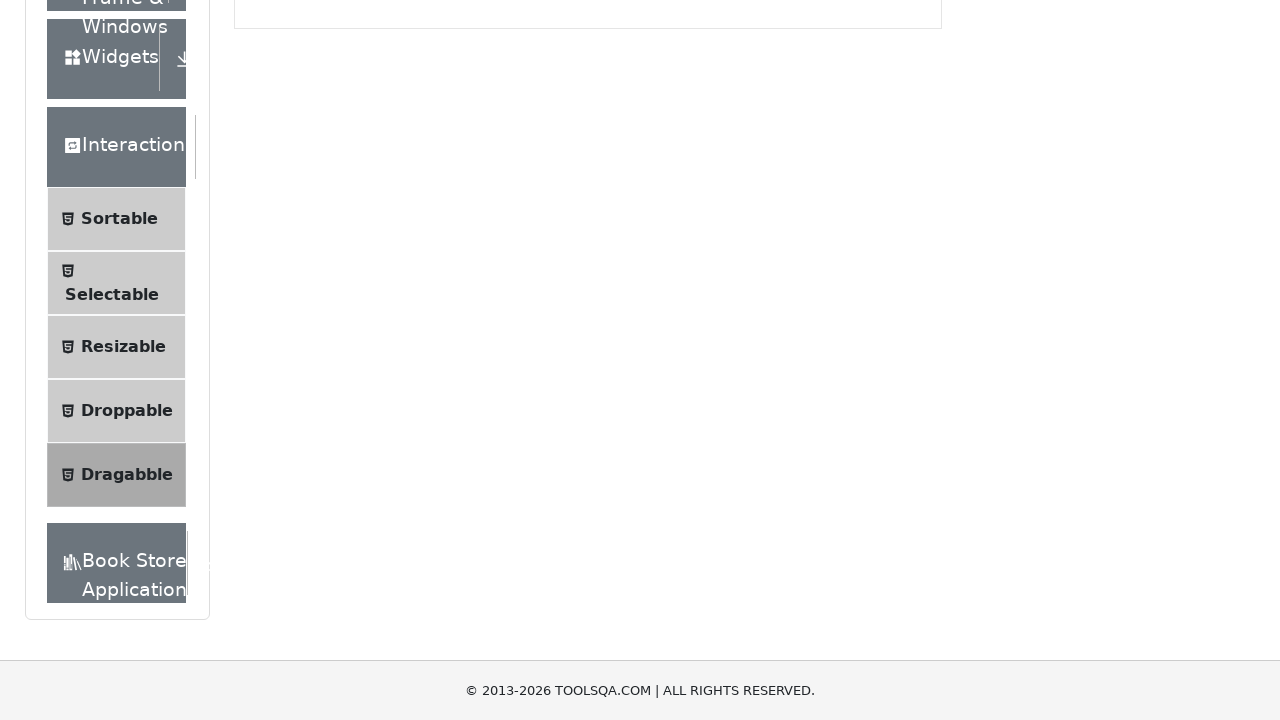

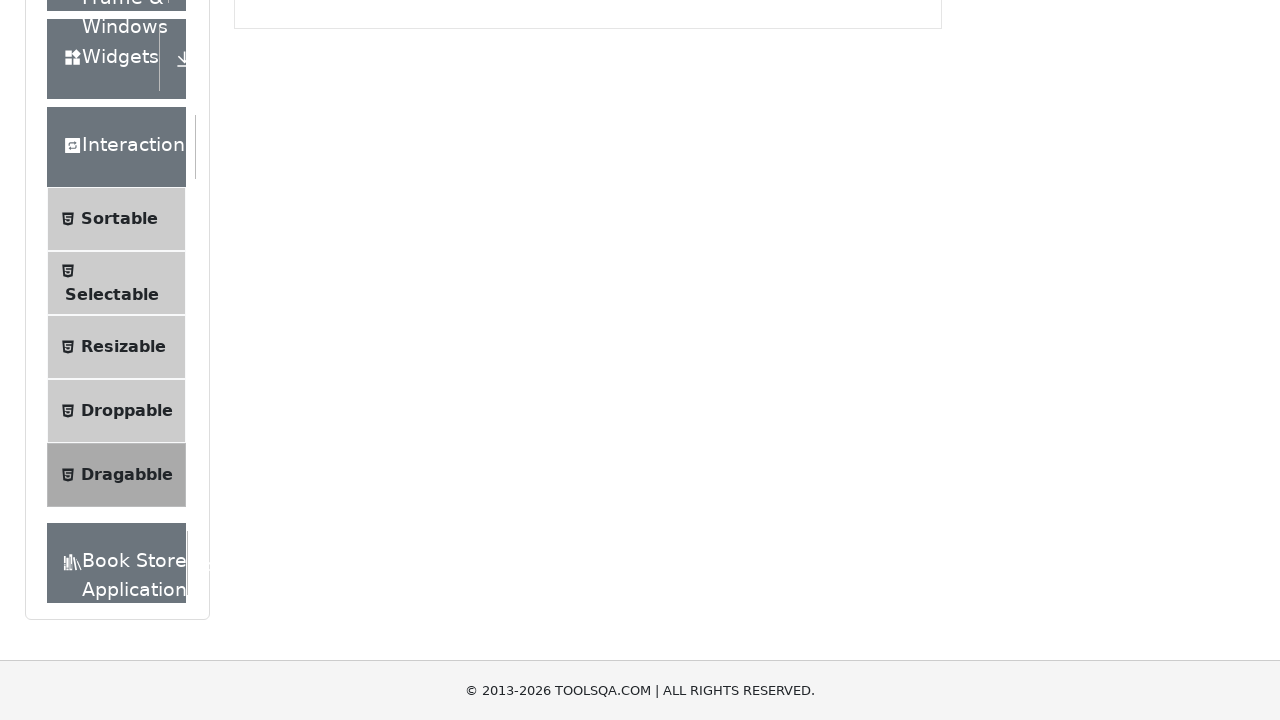